Tests confirm box functionality by clicking a button to trigger a confirm dialog, dismissing it, and verifying the result message shows Cancel was selected.

Starting URL: https://demoqa.com/alerts

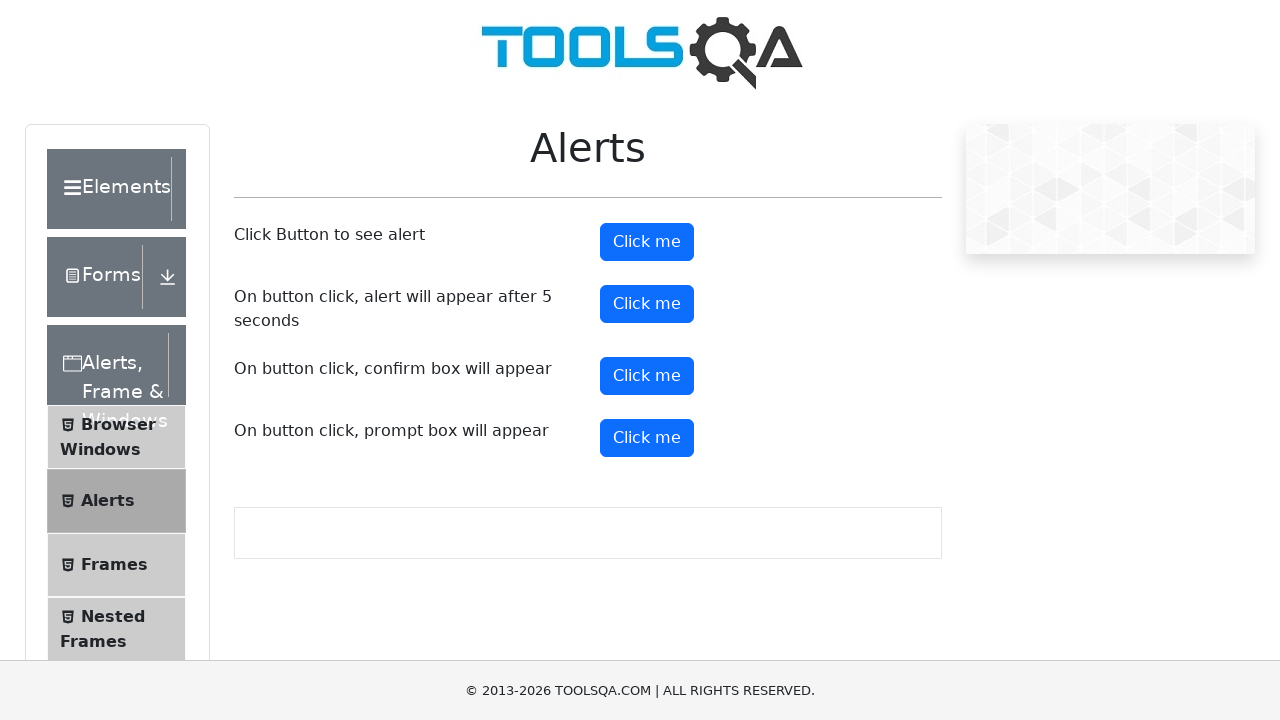

Set up dialog handler to dismiss the confirm box
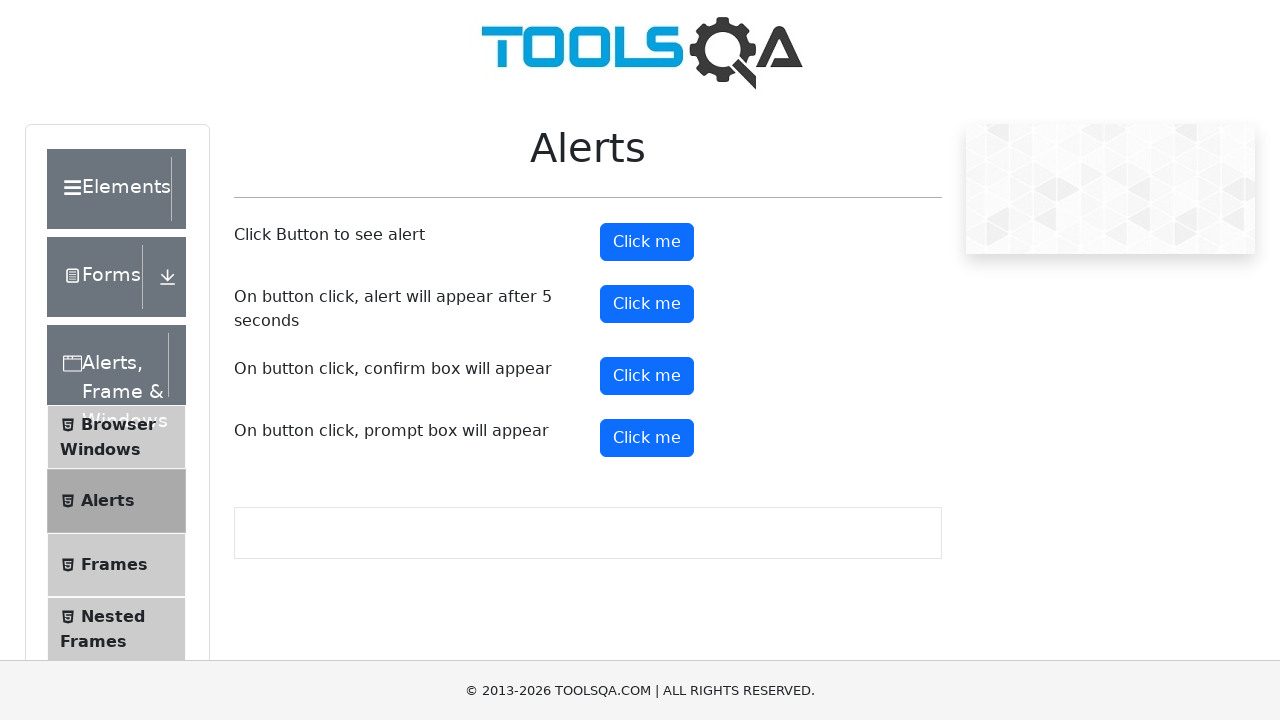

Clicked the confirm button to trigger the confirm dialog at (647, 376) on #confirmButton
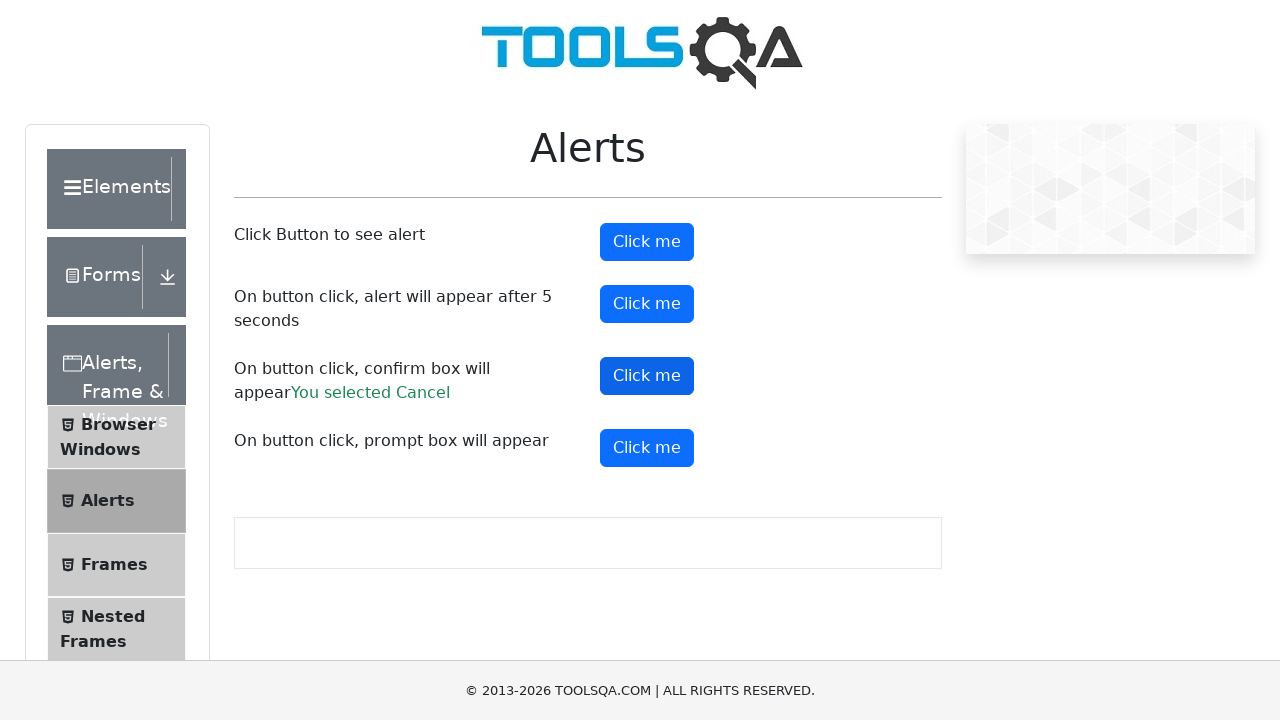

Confirm result message appeared
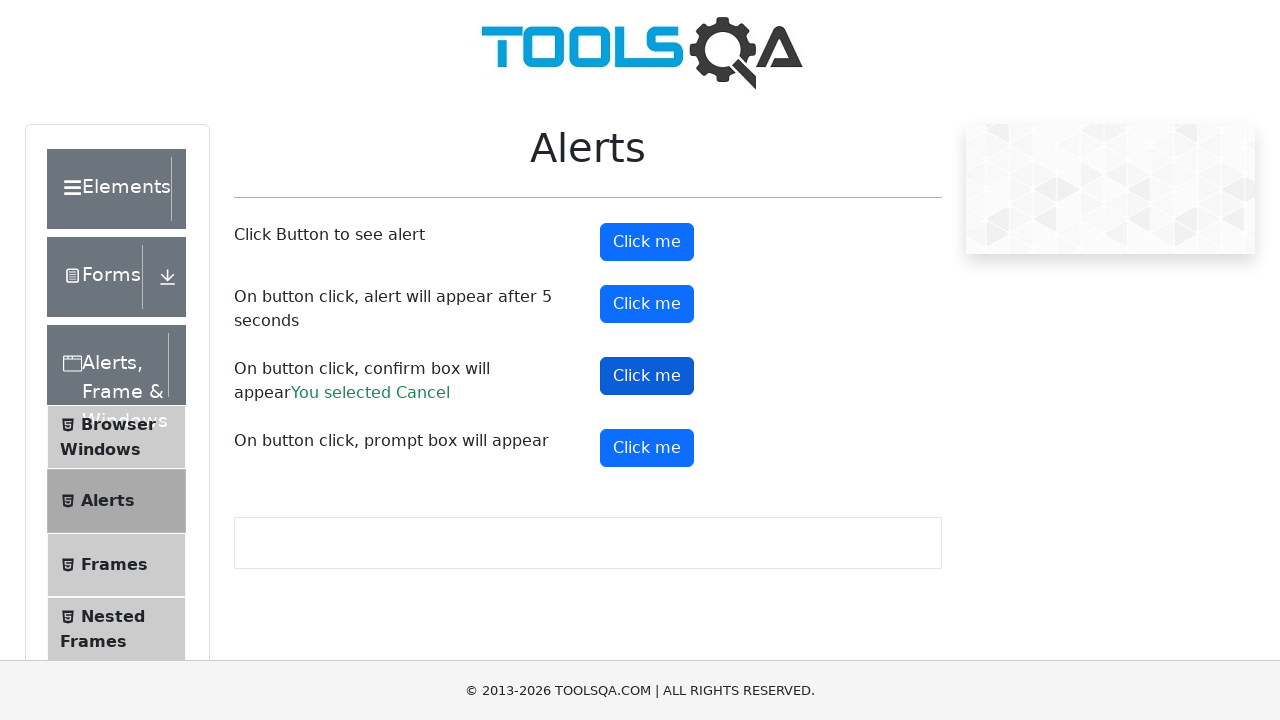

Retrieved result text: 'You selected Cancel'
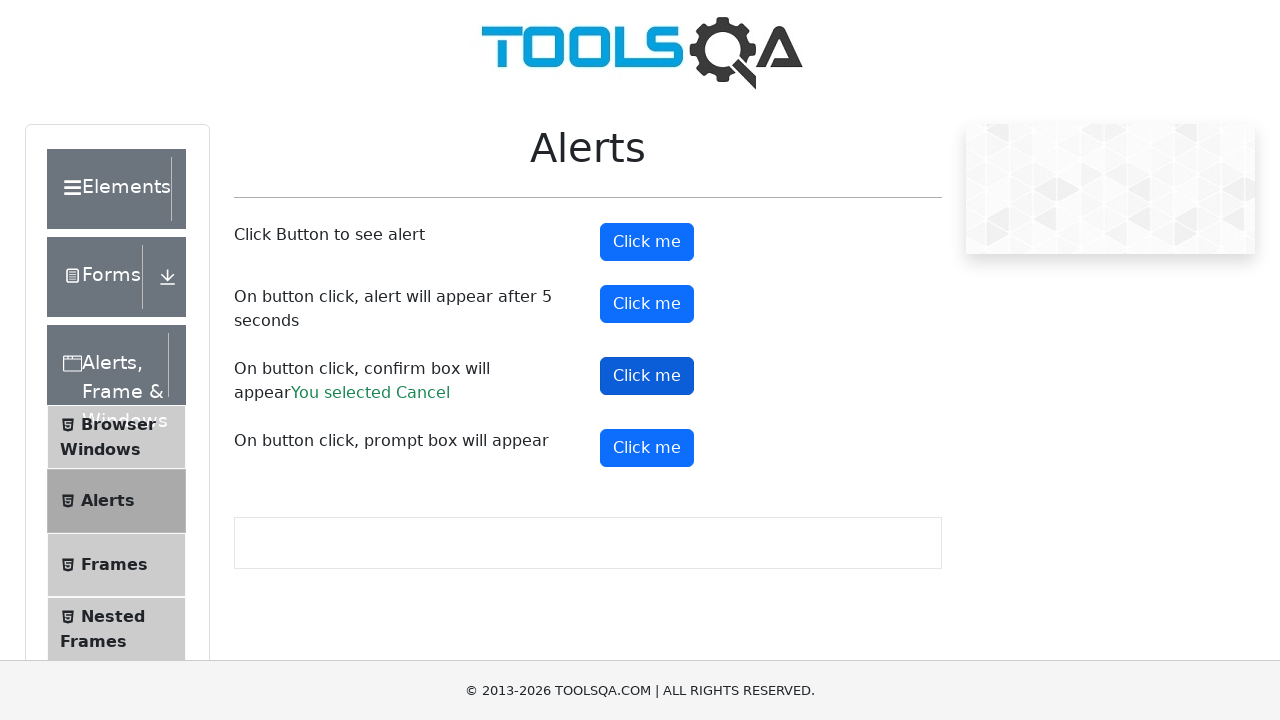

Verified that result message shows 'You selected Cancel'
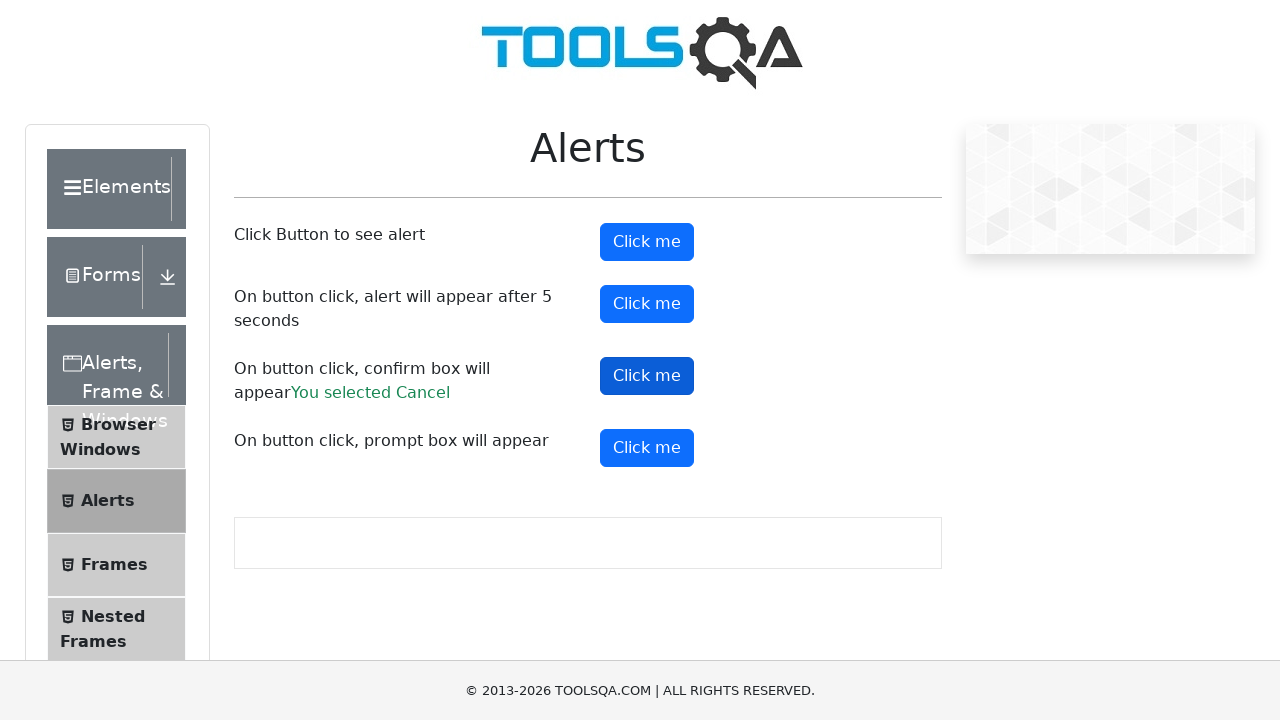

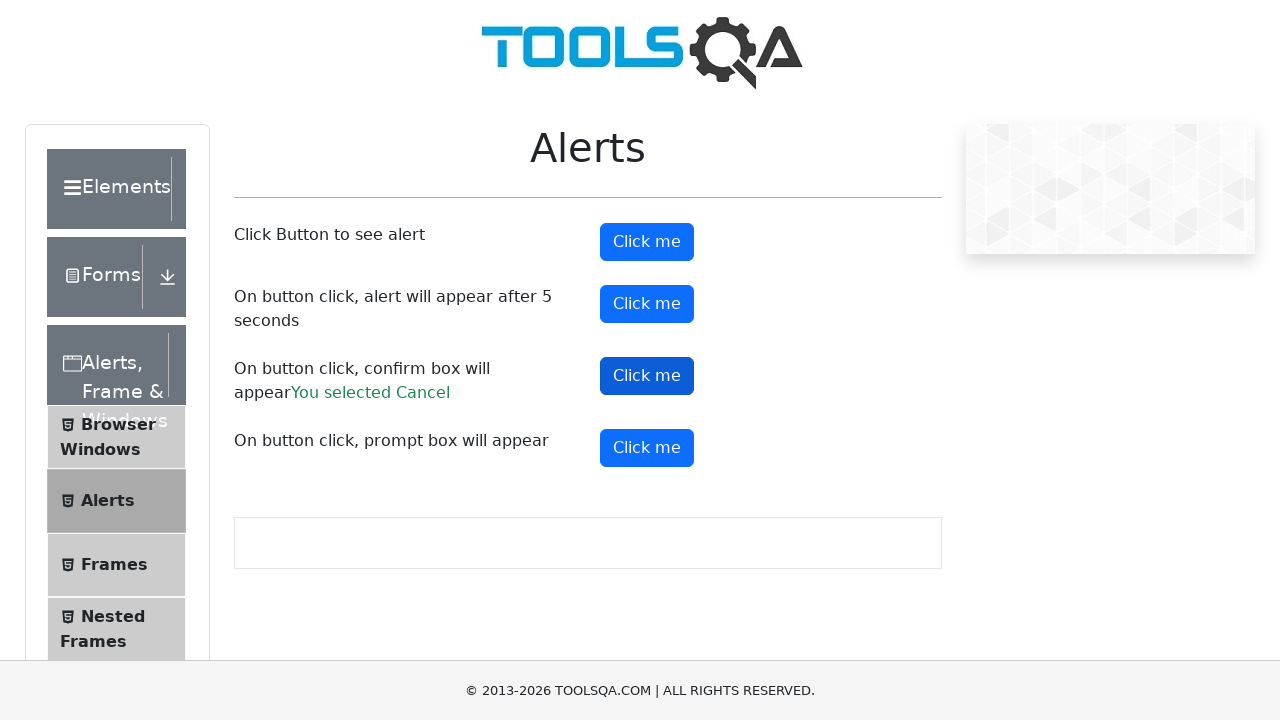